Tests keyboard key press functionality by sending the space key to an element and verifying the result text displays the correct key pressed, then sends the left arrow key and verifies that result as well.

Starting URL: http://the-internet.herokuapp.com/key_presses

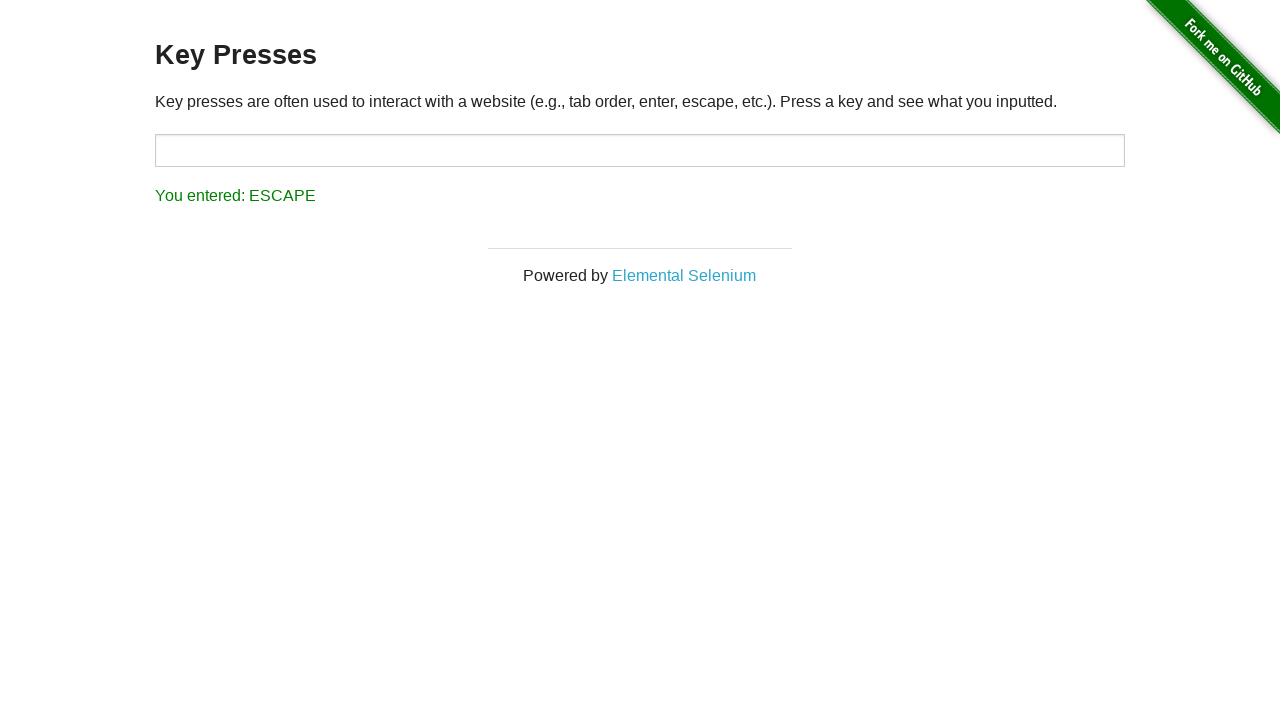

Pressed Space key on target element on #target
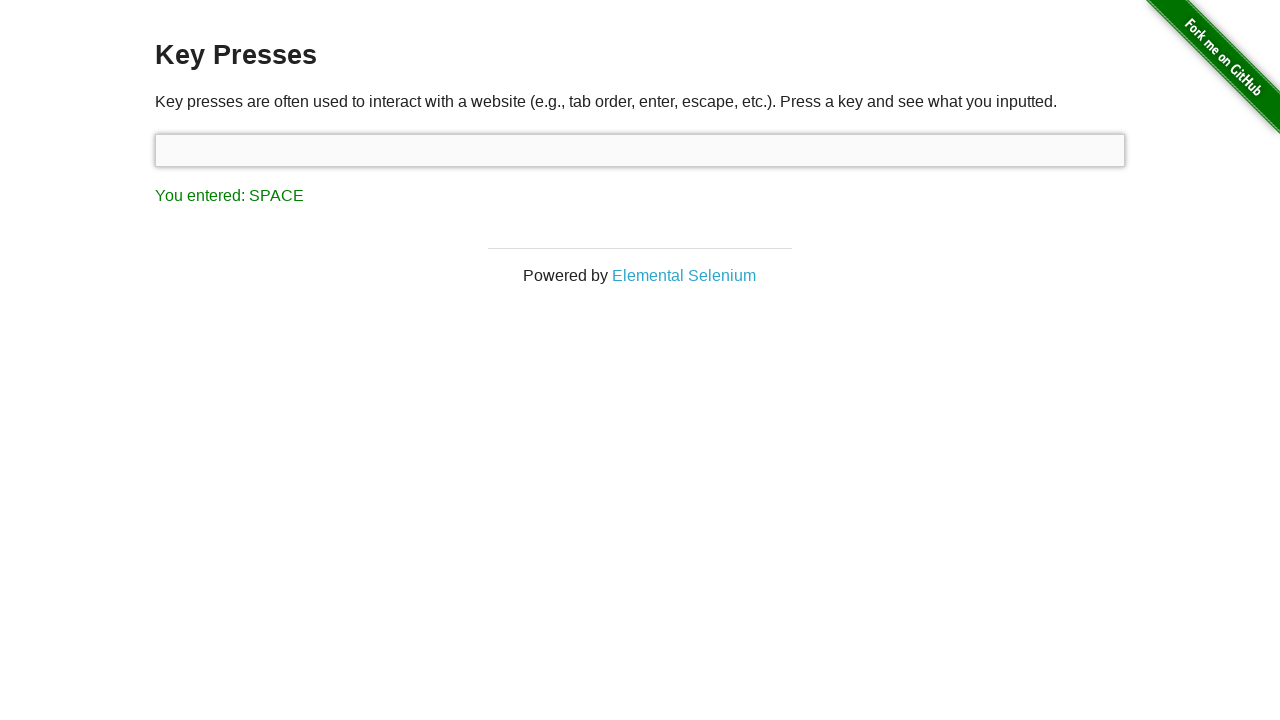

Result element loaded
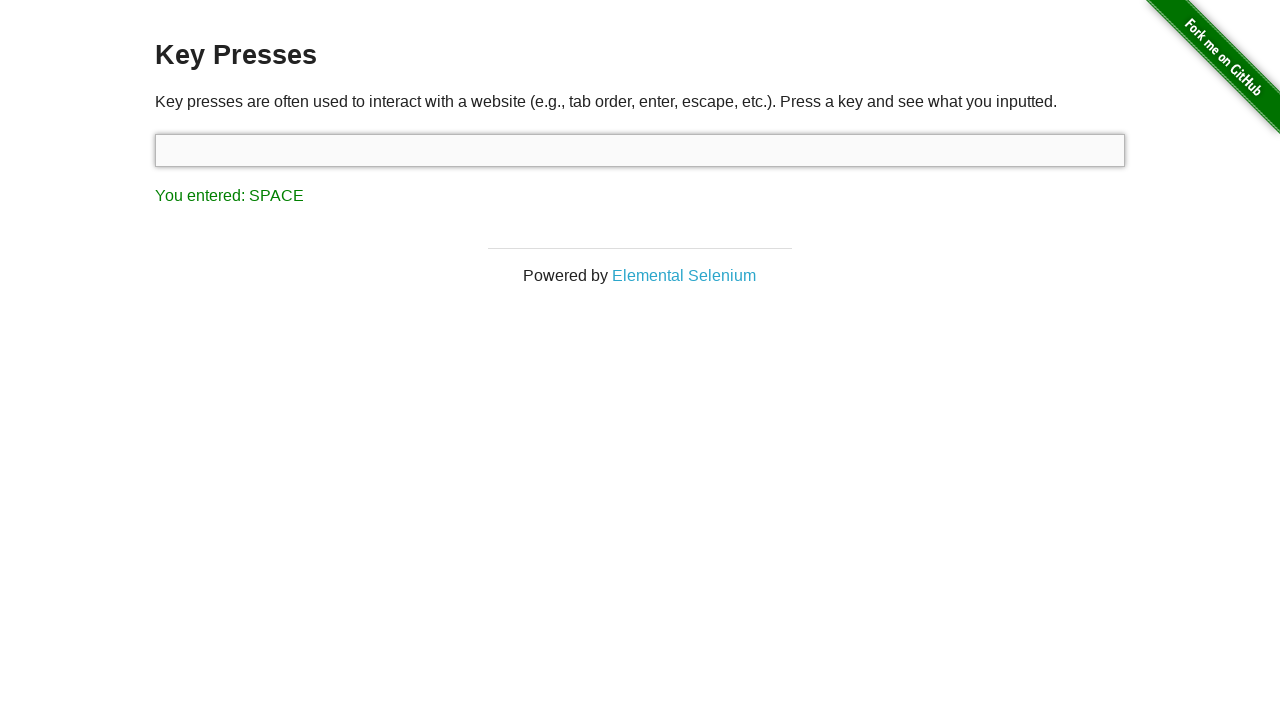

Verified that Space key press was correctly displayed in result
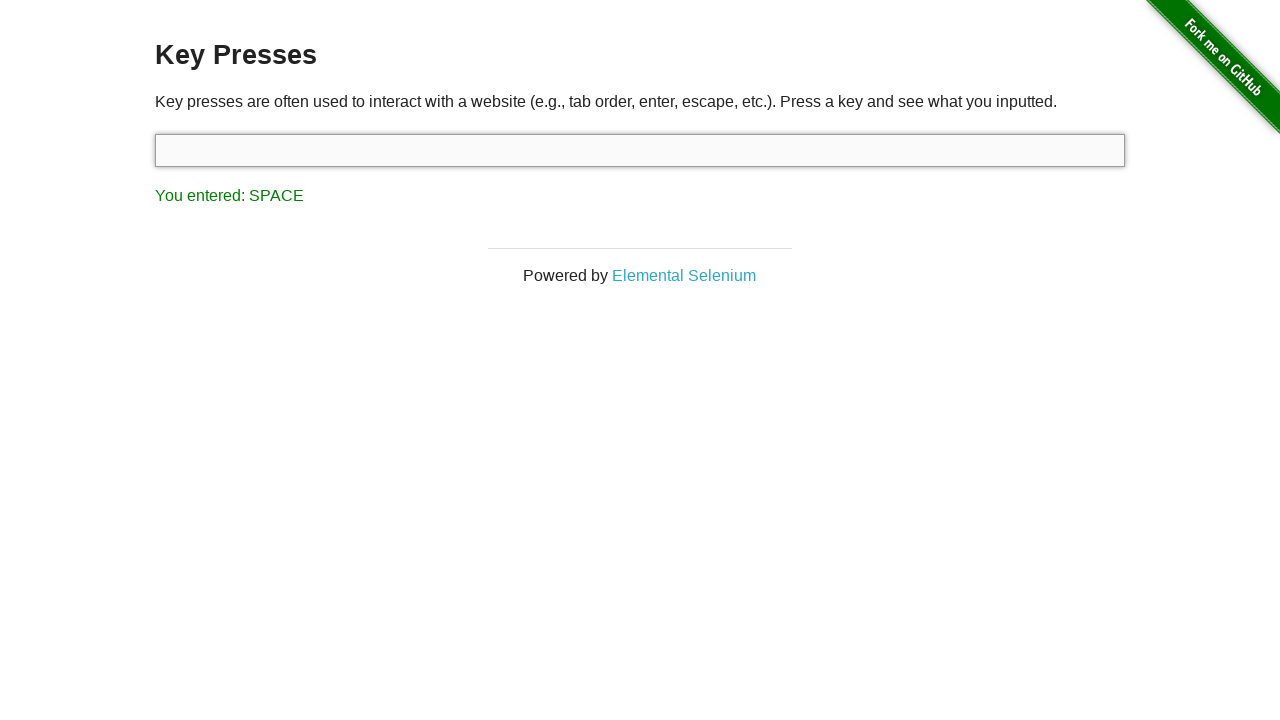

Pressed Left Arrow key
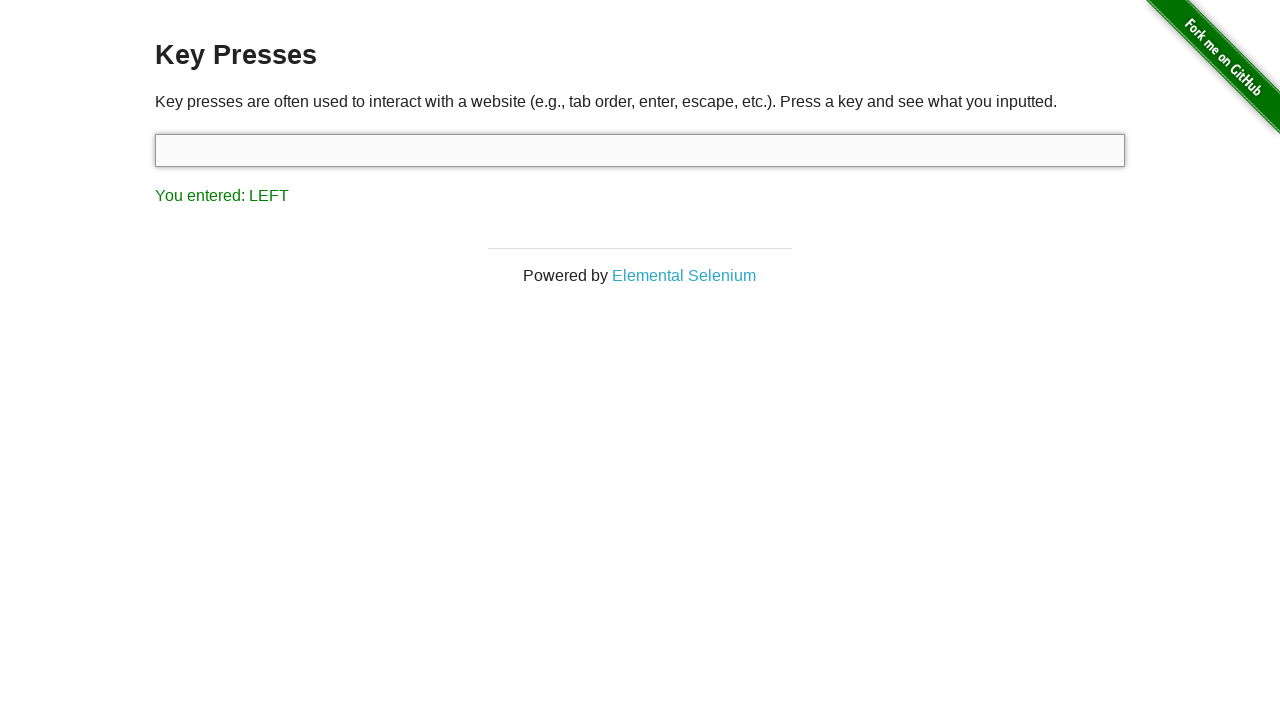

Verified that Left Arrow key press was correctly displayed in result
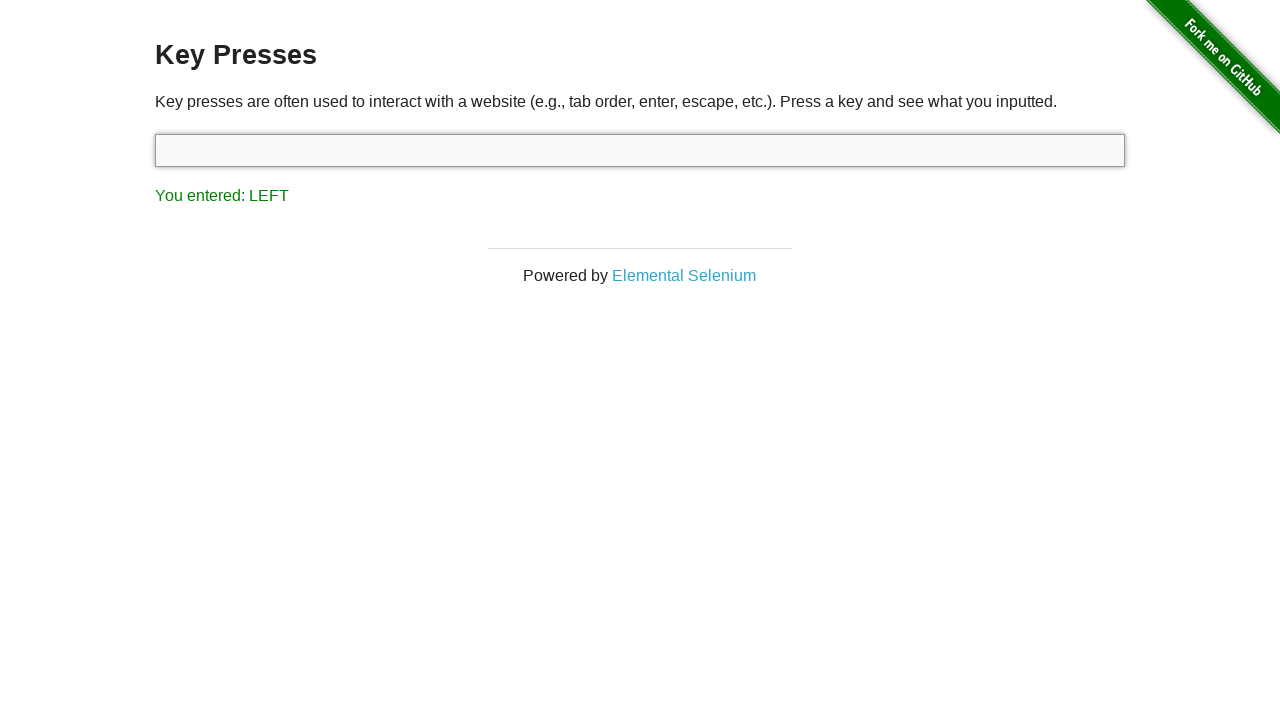

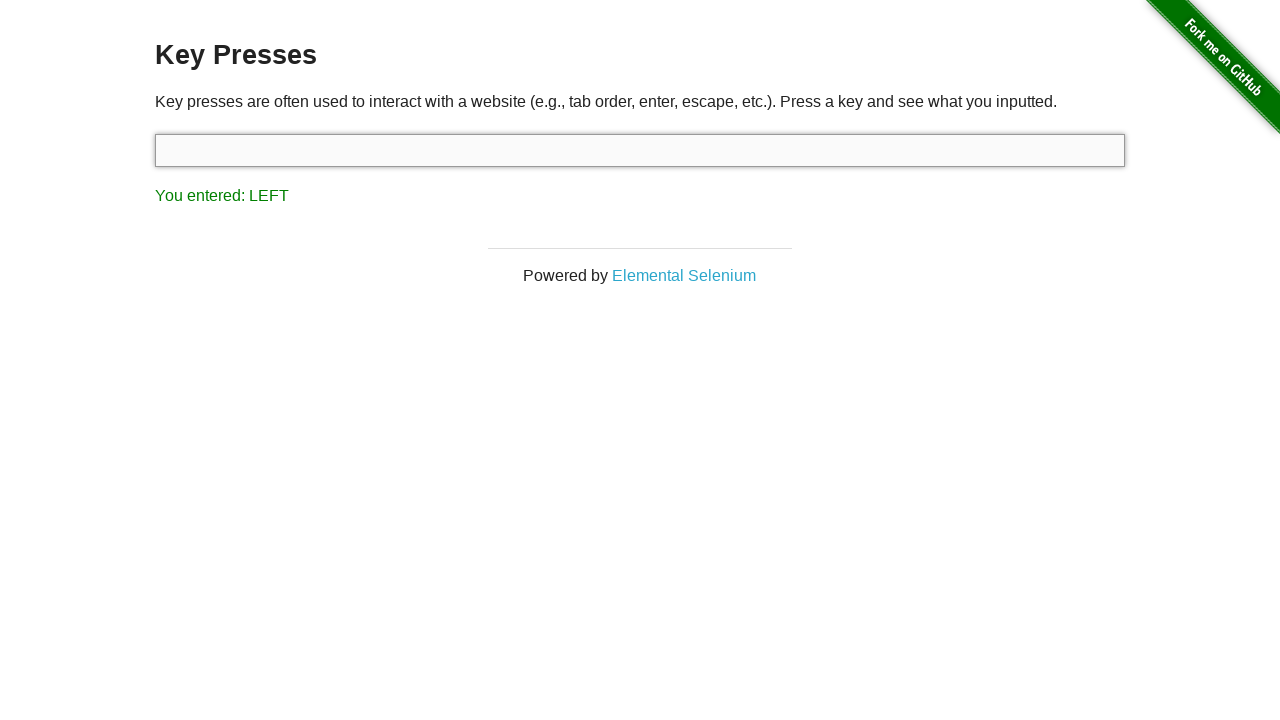